Tests the Datasus Tabnet interface by selecting "Município de residência" from a dropdown, clicking the "Mostra" button to display results in a popup, and verifying the CSV download link is available.

Starting URL: http://tabnet.datasus.gov.br/cgi/tabcgi.exe?sinannet/cnv/denguebbr.def

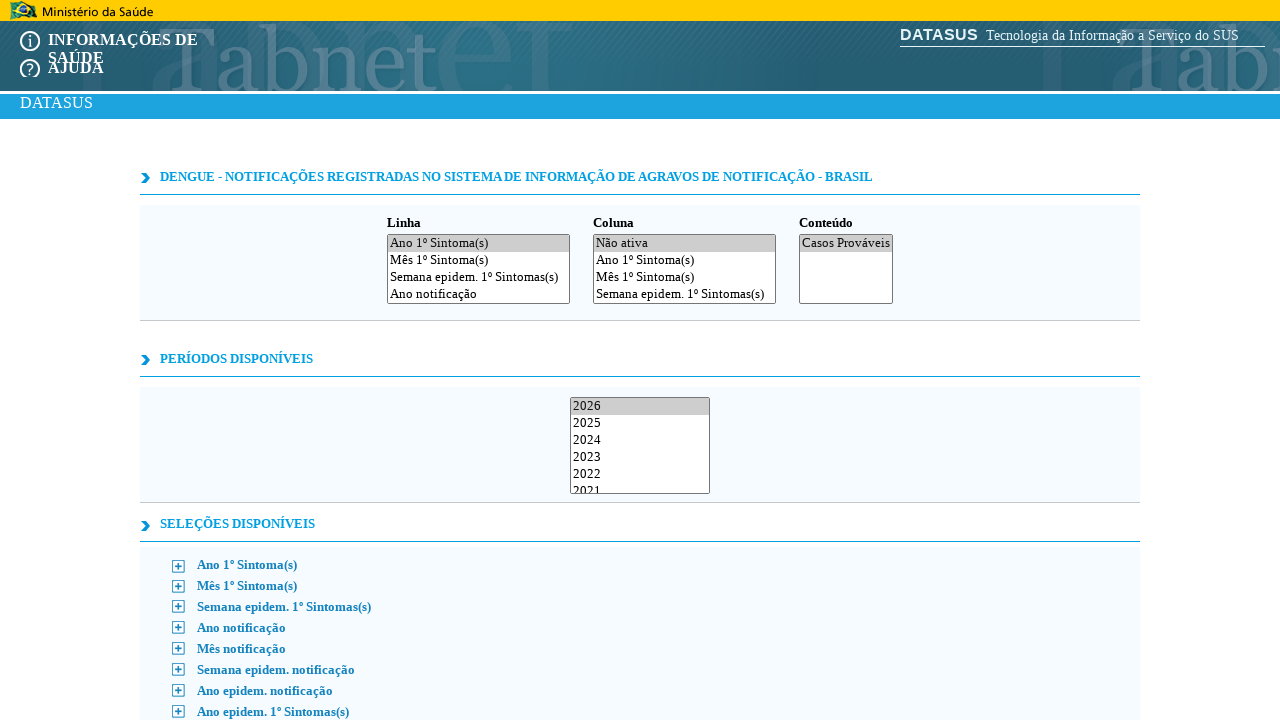

Scrolled dropdown element into view
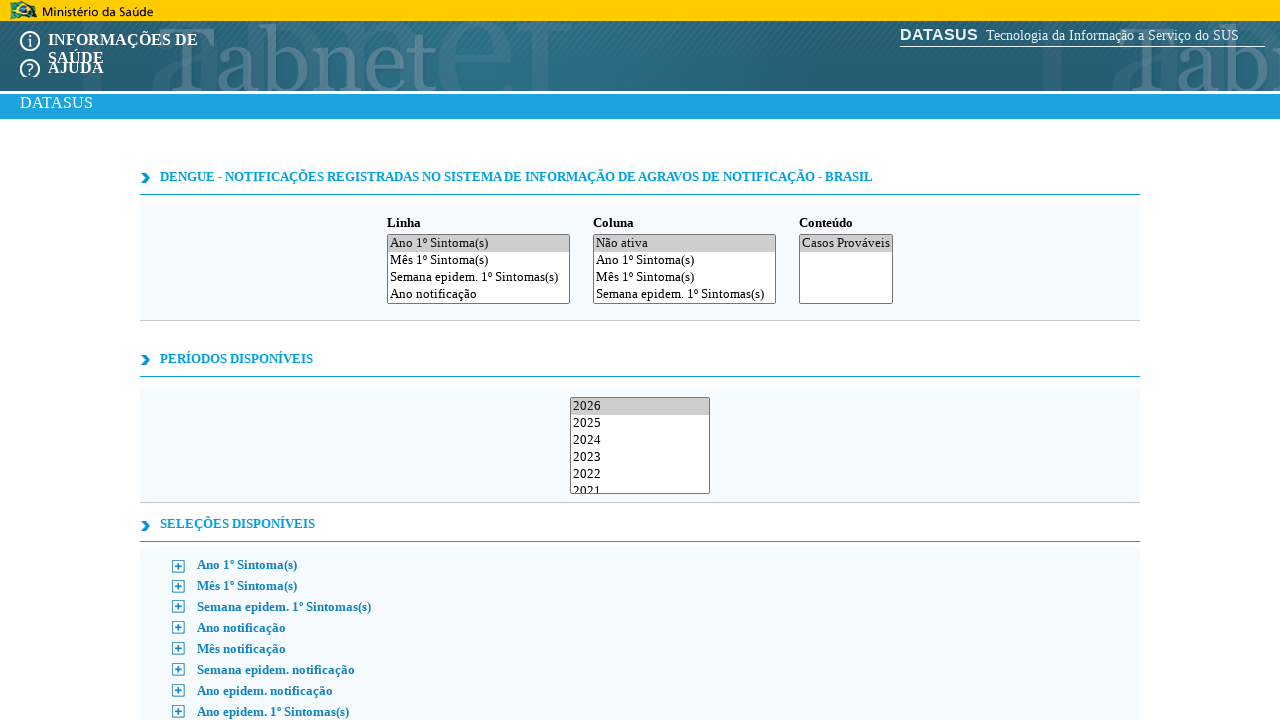

Clicked dropdown element to open options at (478, 269) on #L
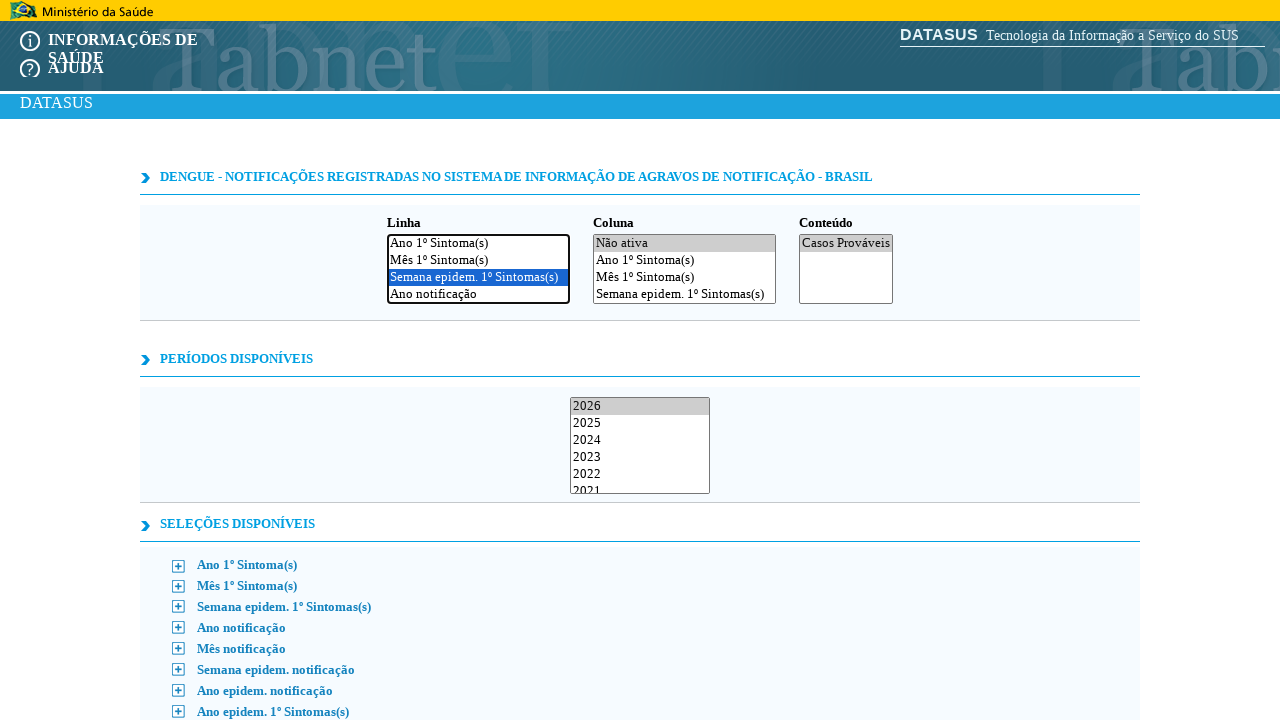

Scrolled 'Município de residência' option into view
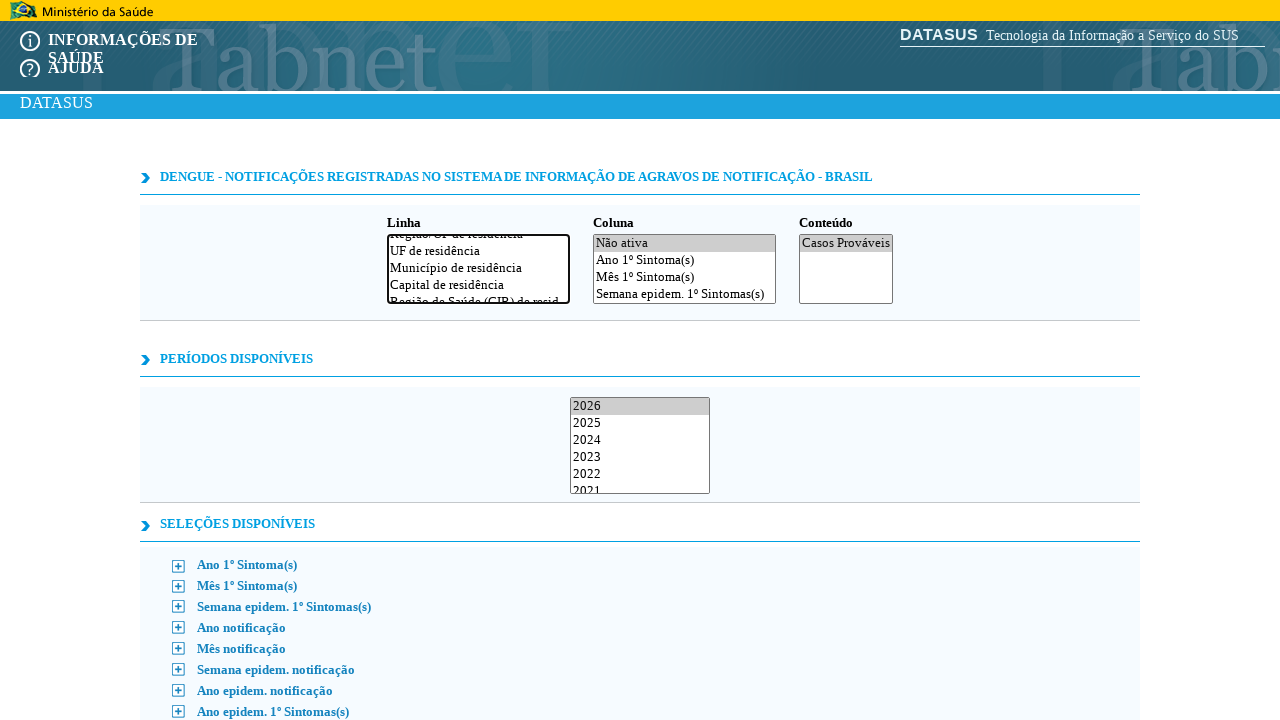

Selected 'Município de residência' from dropdown at (478, 268) on option[value="Município_de_residência"]
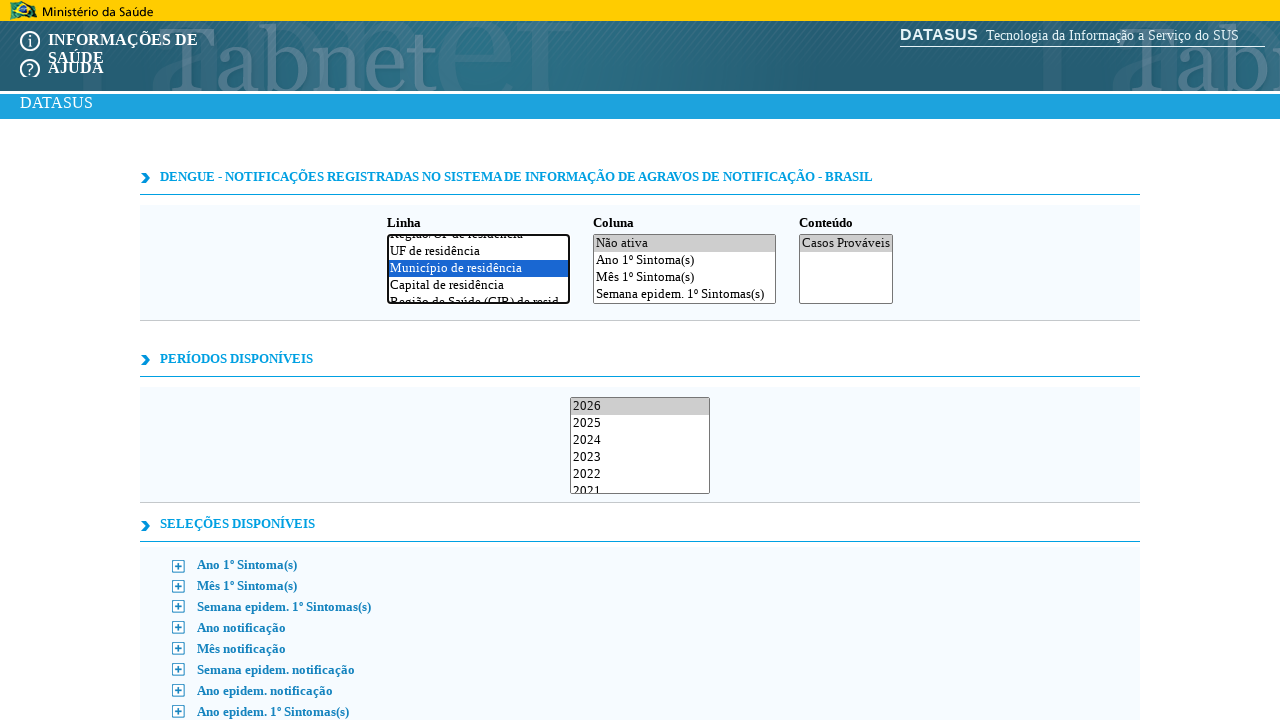

Scrolled 'Mostra' button into view
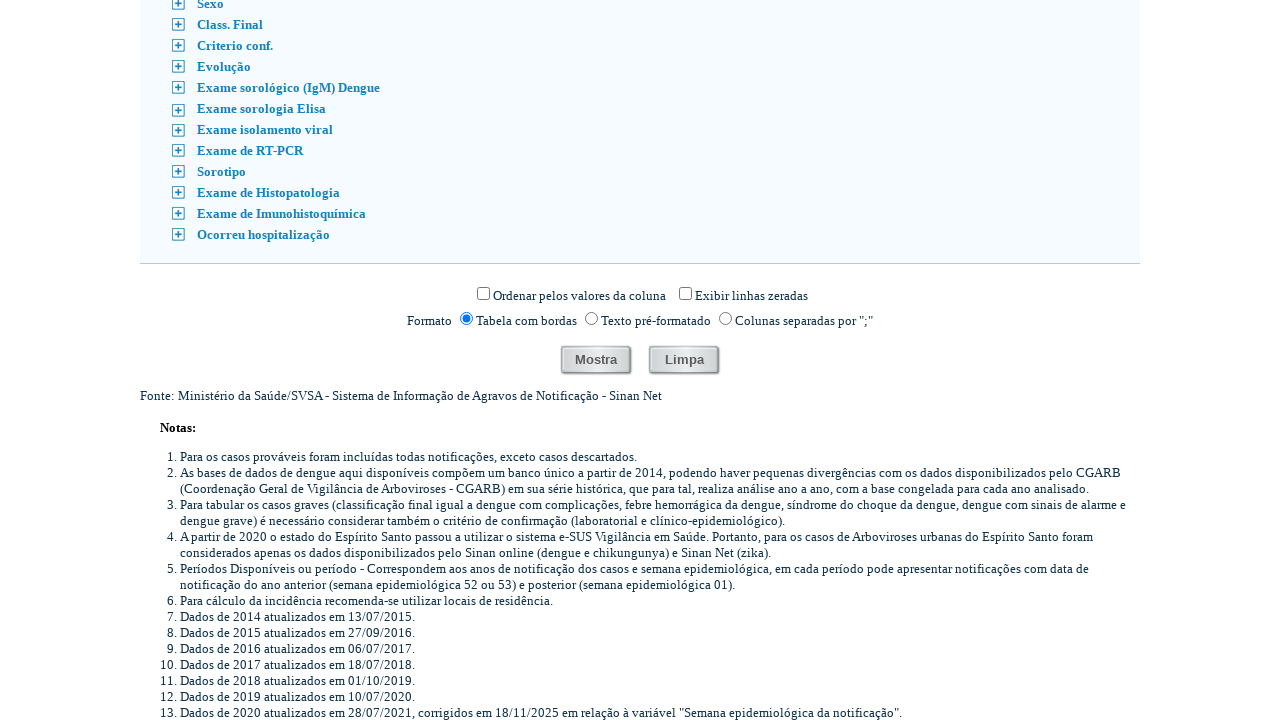

Clicked 'Mostra' button to display results at (596, 360) on internal:role=button[name="Mostra"i]
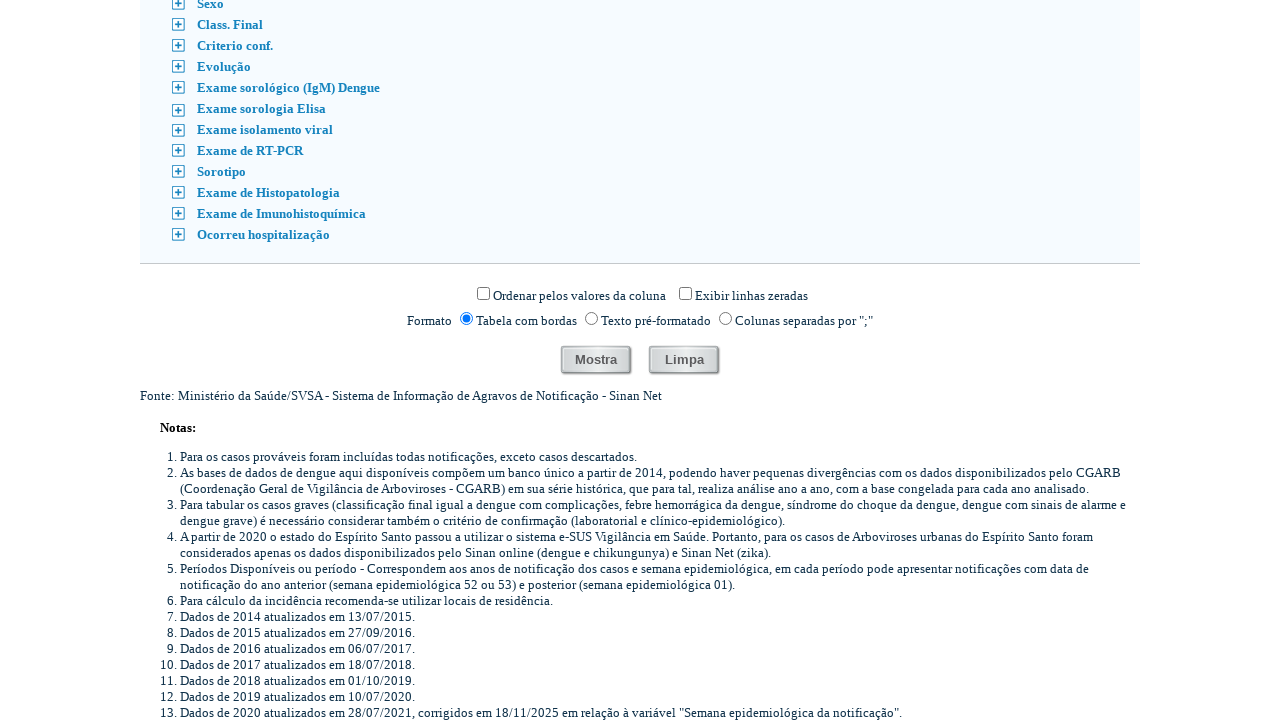

Popup window opened
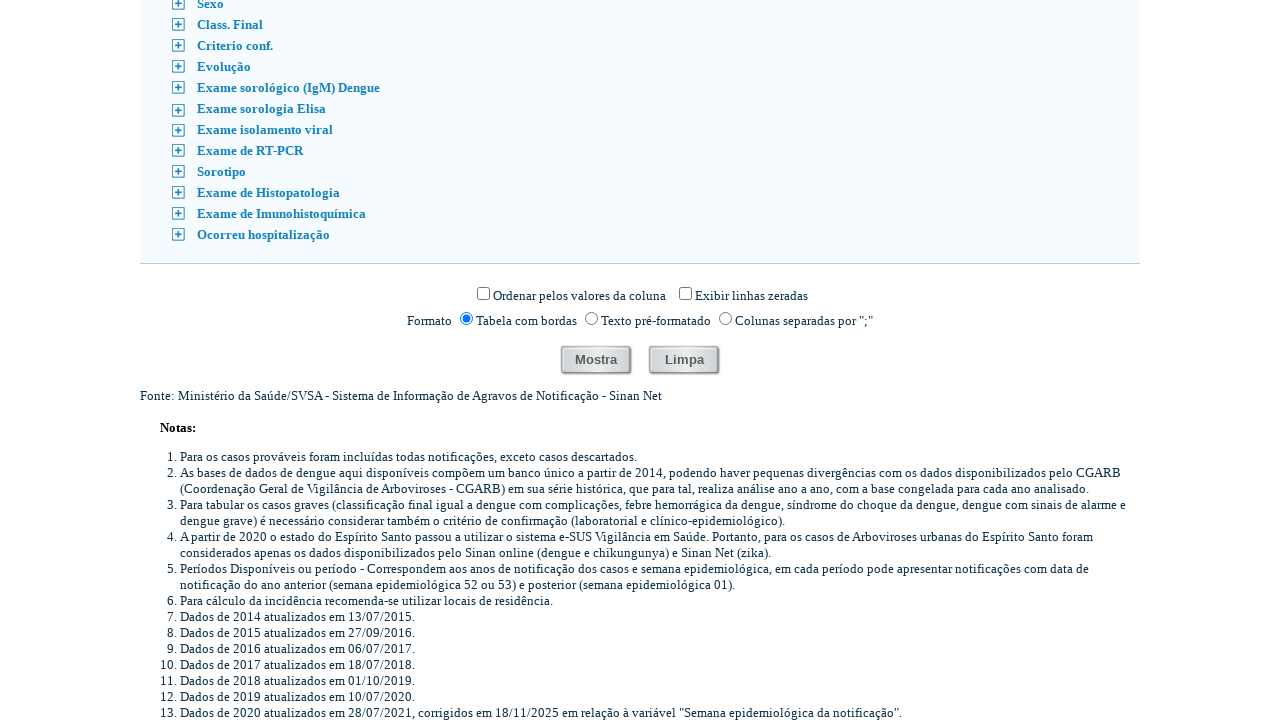

Popup page loaded and network idle
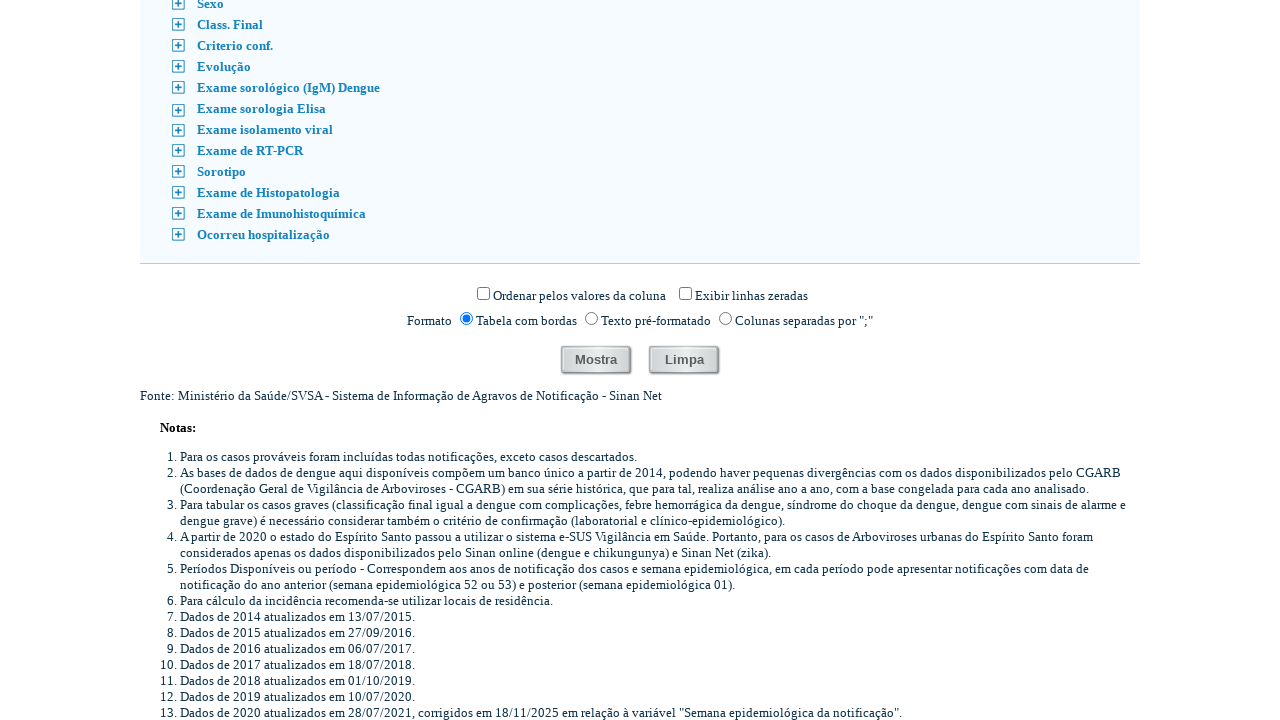

Scrolled CSV download link into view
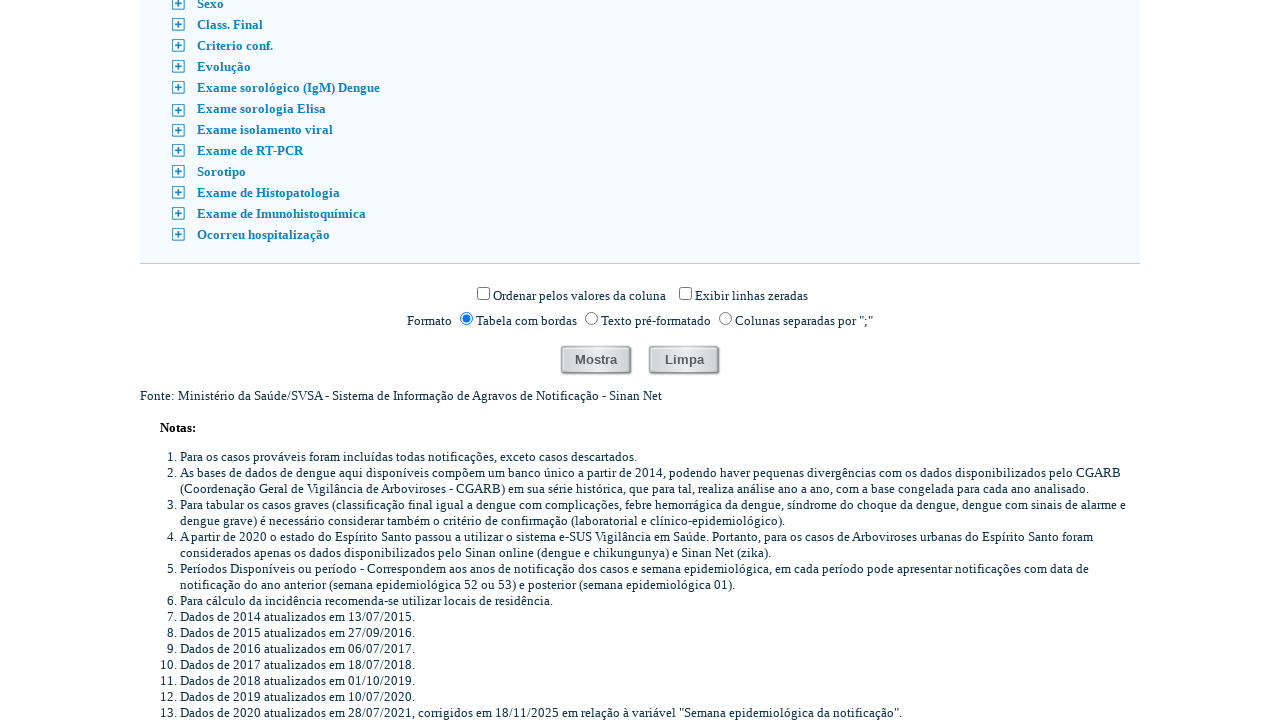

CSV download link is visible and available
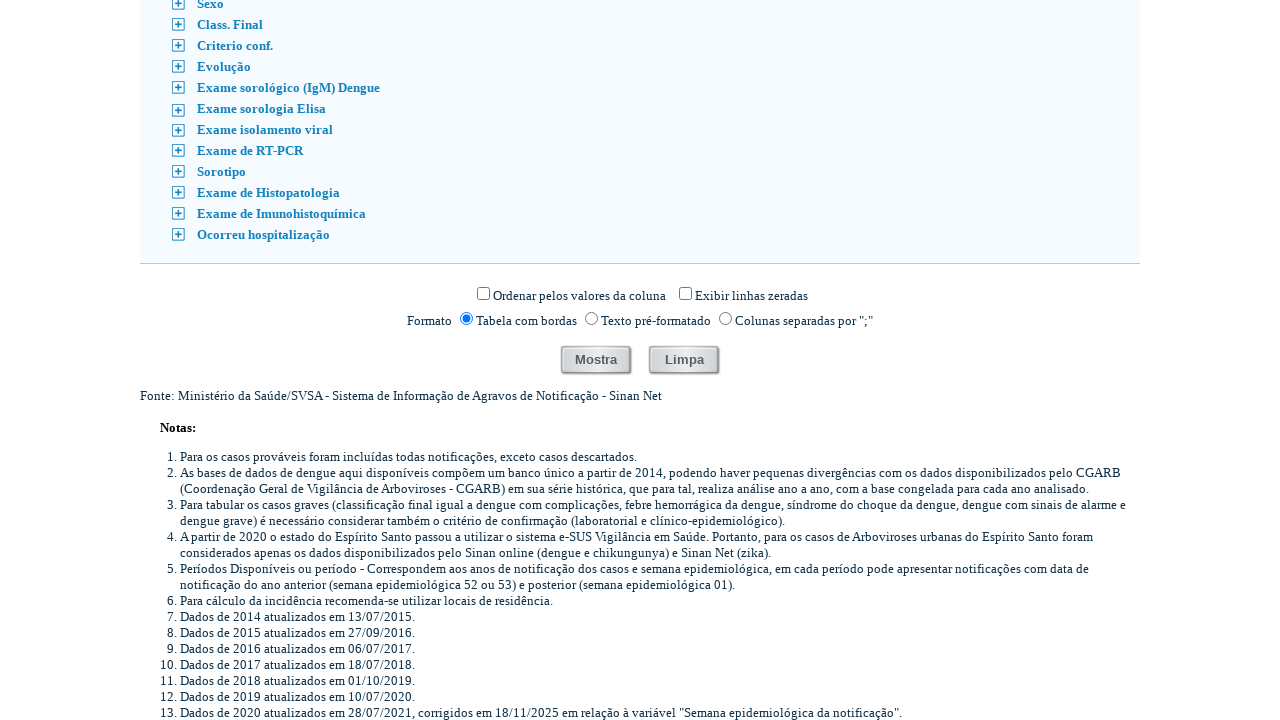

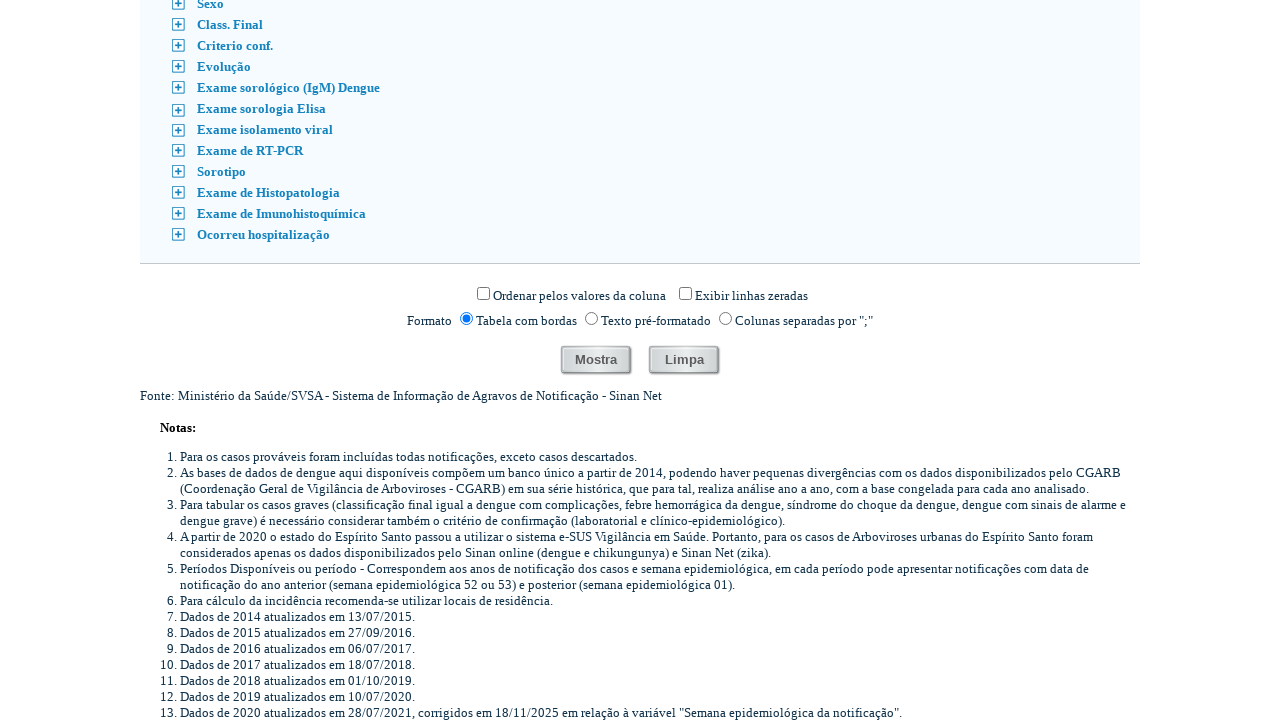